Tests various checkbox interactions including basic checkboxes, notification checkboxes, tri-state checkboxes, toggle switches, and multi-select checkboxes on a demo page

Starting URL: https://leafground.com/checkbox.xhtml

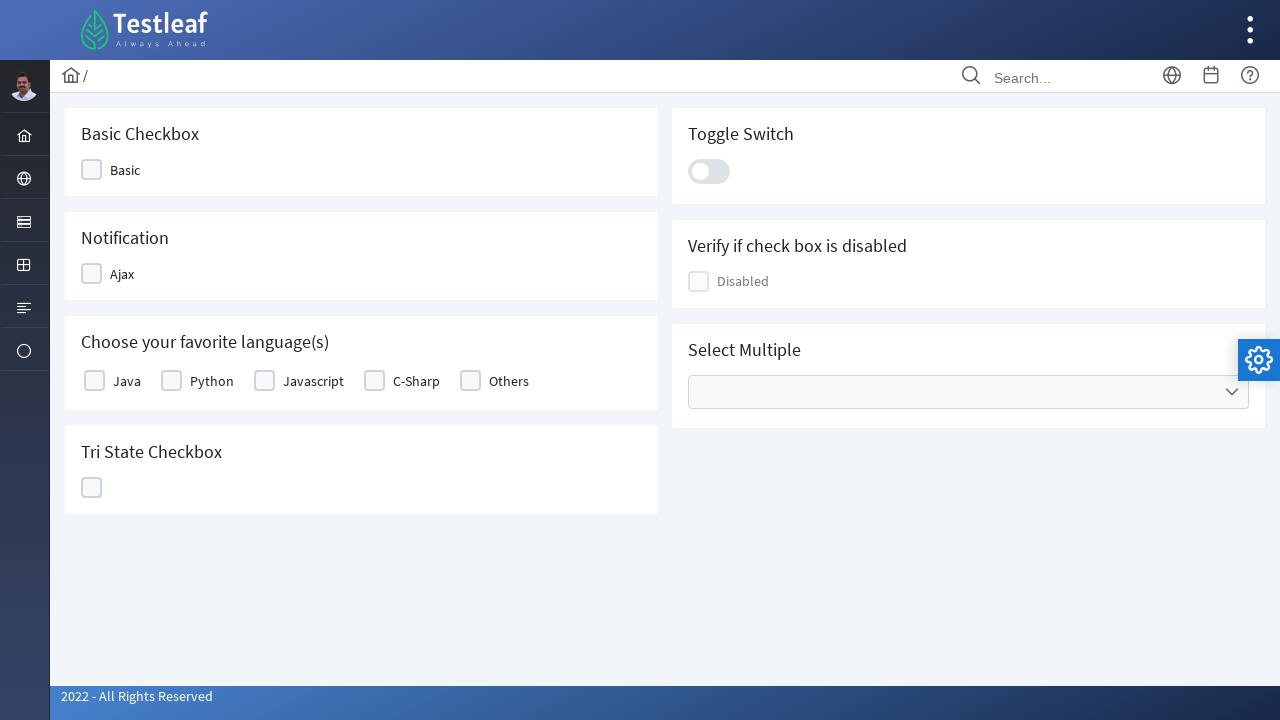

Clicked on the Basic checkbox at (125, 170) on xpath=//span[text()='Basic']
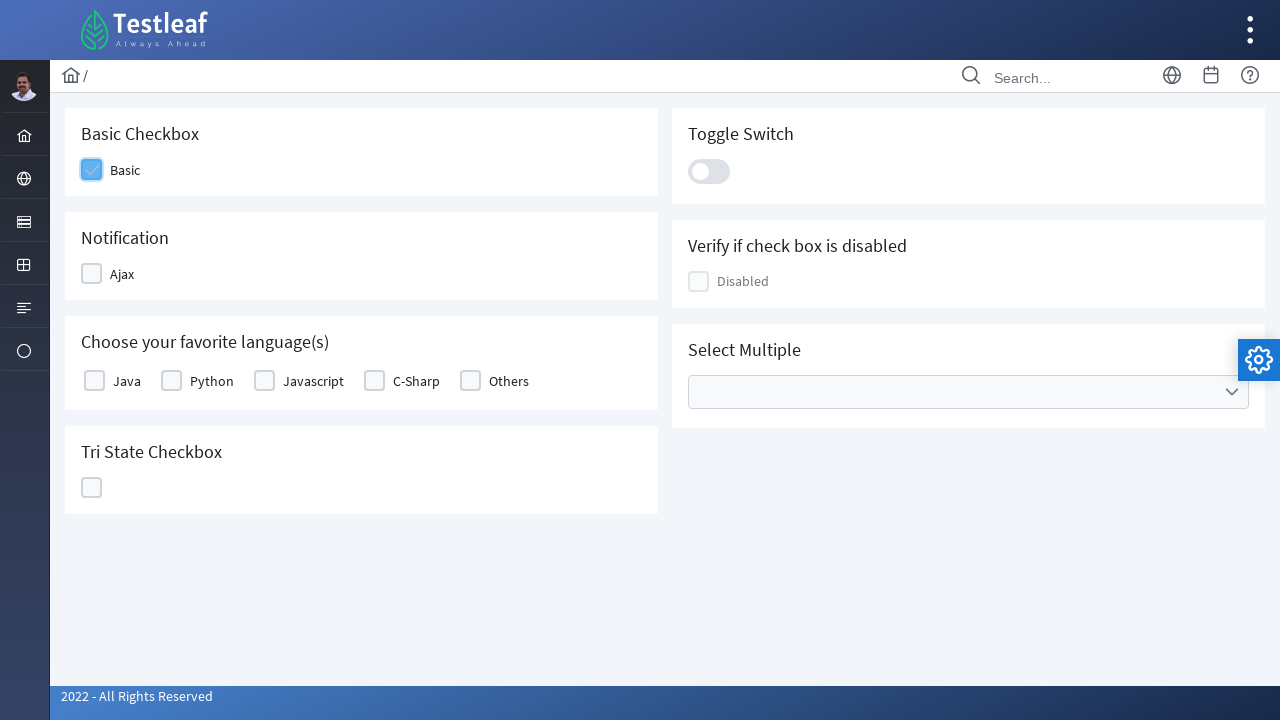

Clicked on the Ajax notification checkbox at (122, 274) on xpath=//span[text()='Ajax']
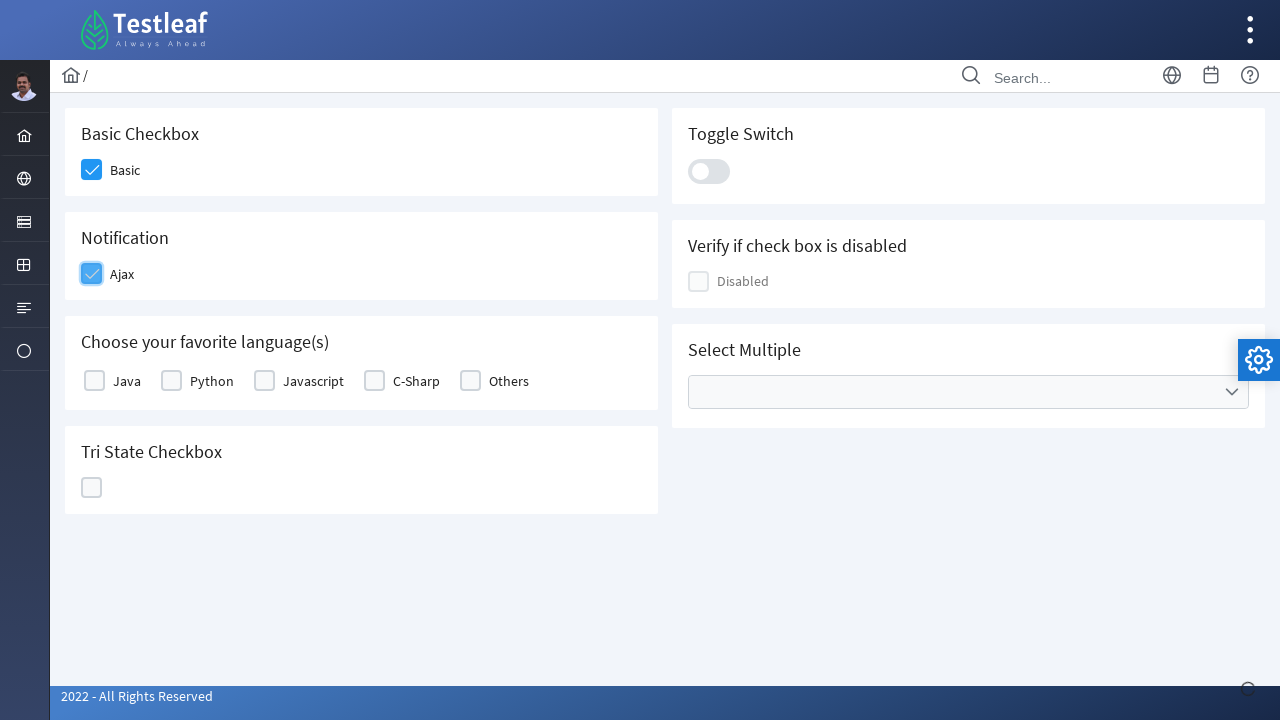

Notification message appeared after Ajax checkbox click
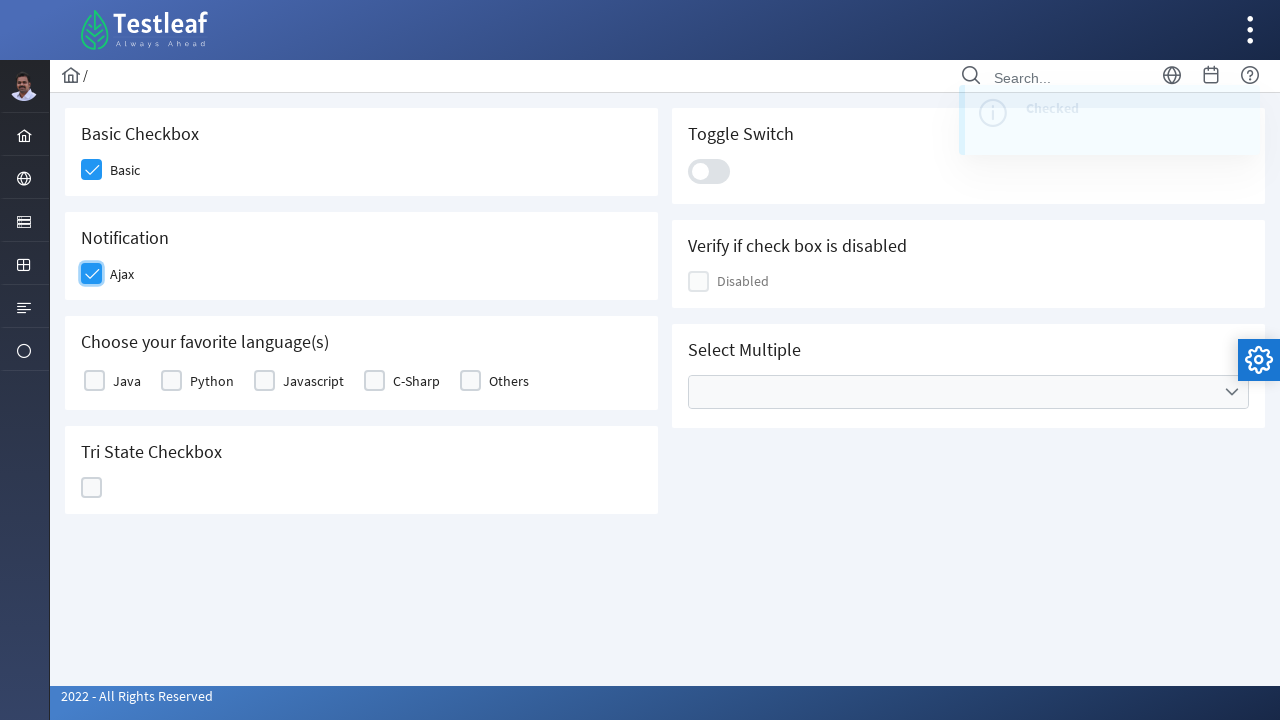

Clicked on Java checkbox in favorite language group at (127, 381) on xpath=//label[text()='Java']
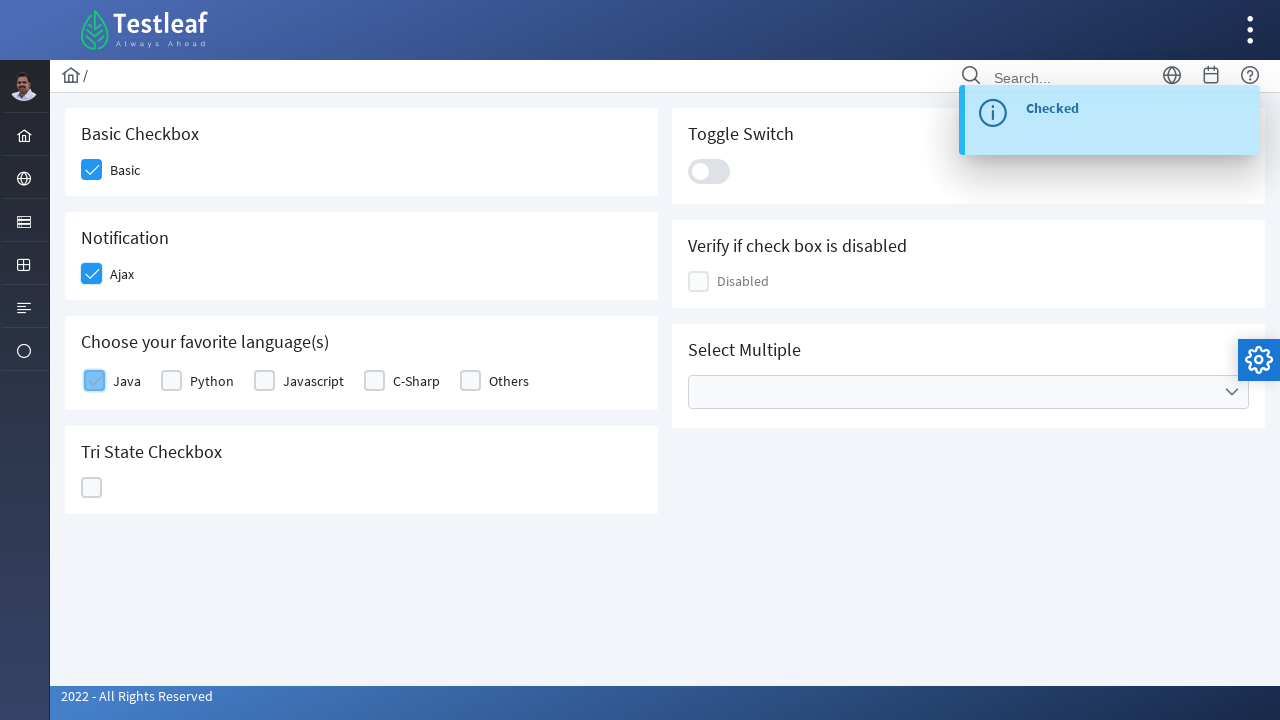

Clicked on tri-state checkbox at (92, 488) on xpath=//div[@id='j_idt87:ajaxTriState']
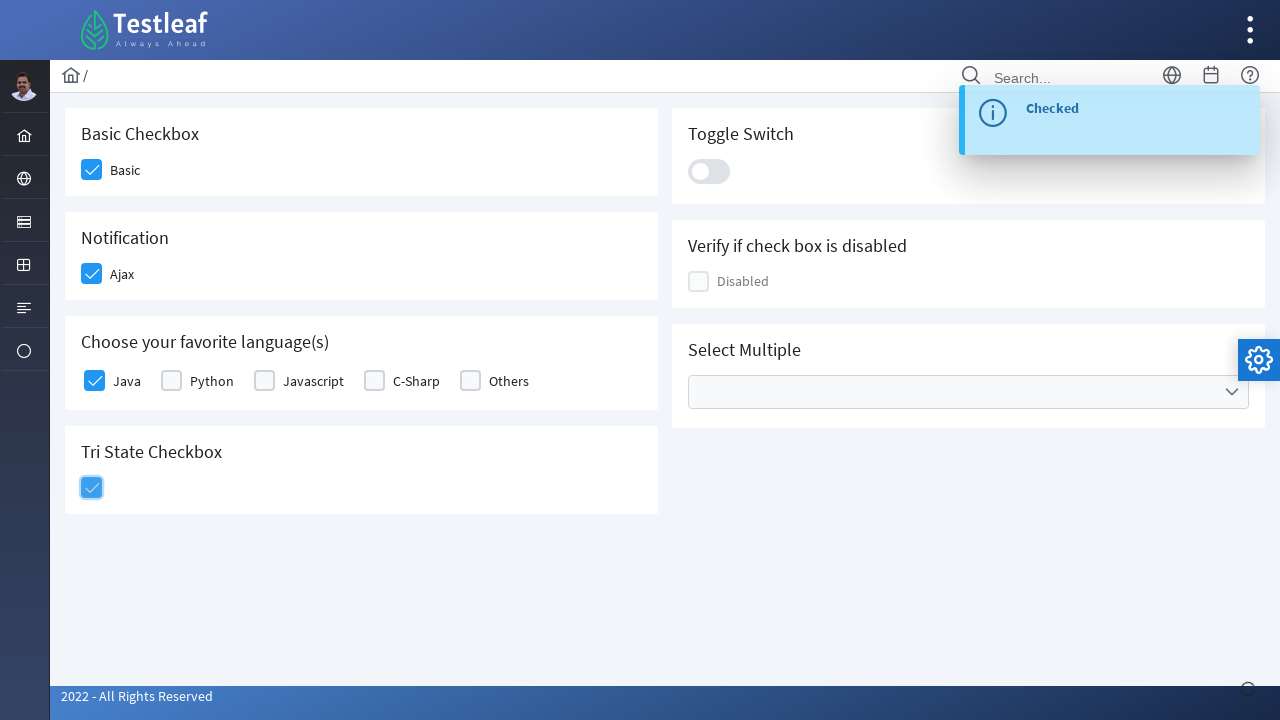

Notification appeared after tri-state checkbox interaction
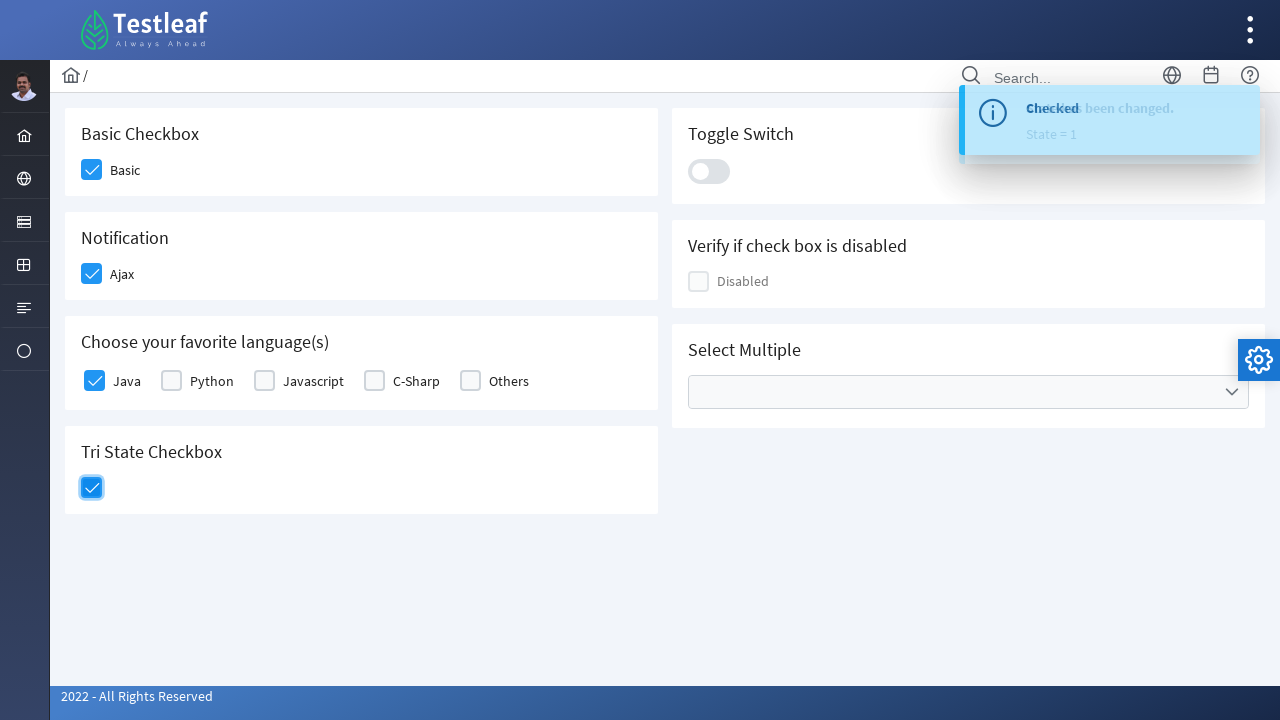

Clicked on toggle switch at (709, 171) on xpath=//div[@class='ui-toggleswitch-slider']
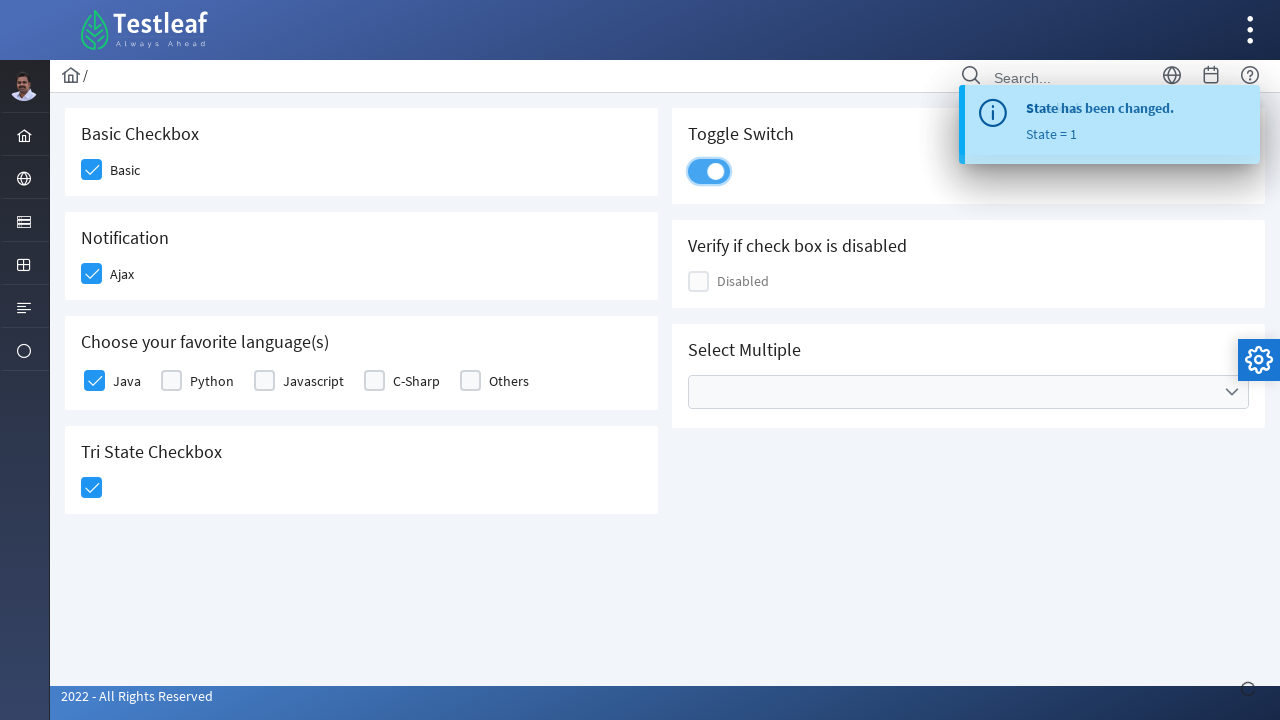

Growl message displayed after toggle switch interaction
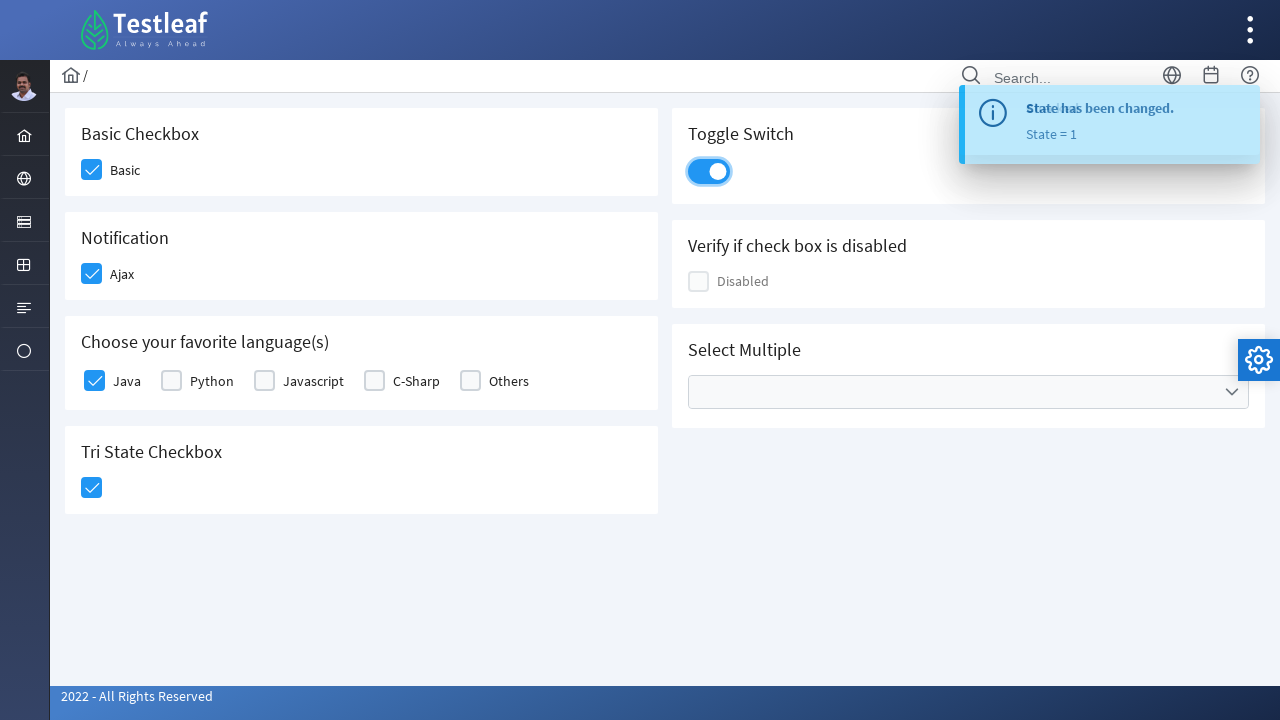

Located disabled checkbox element
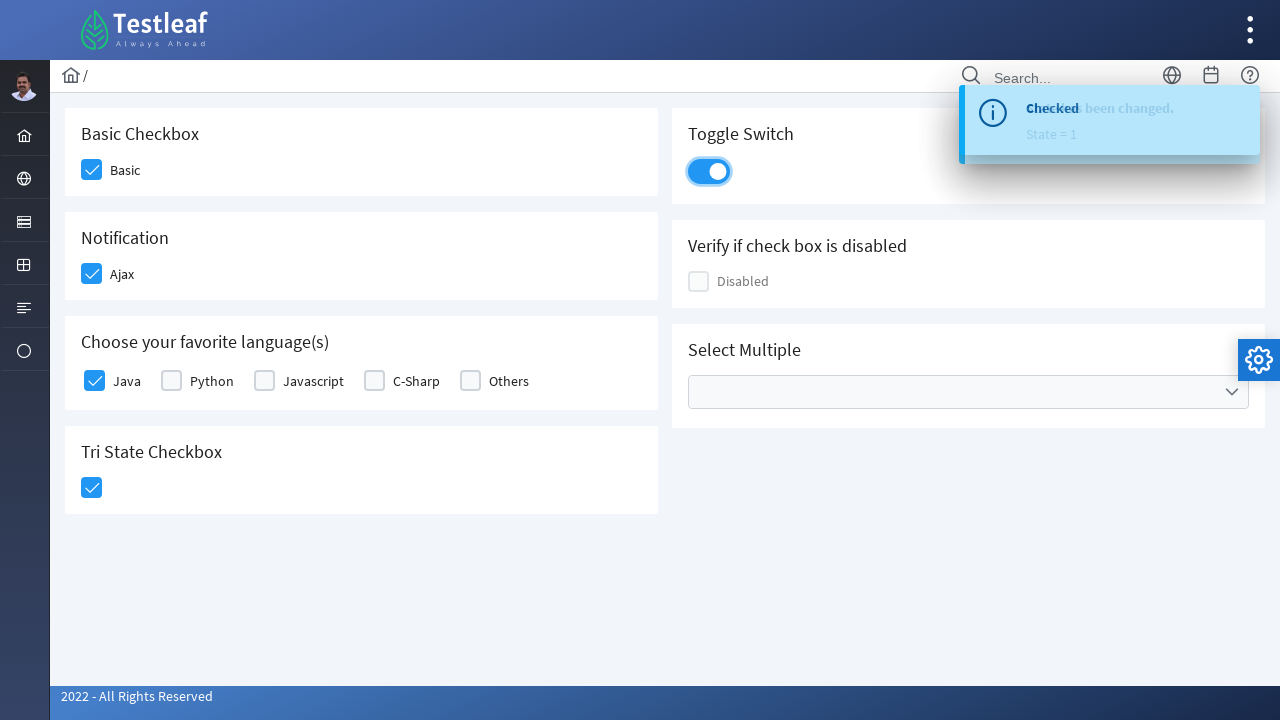

Verified checkbox enabled status: True
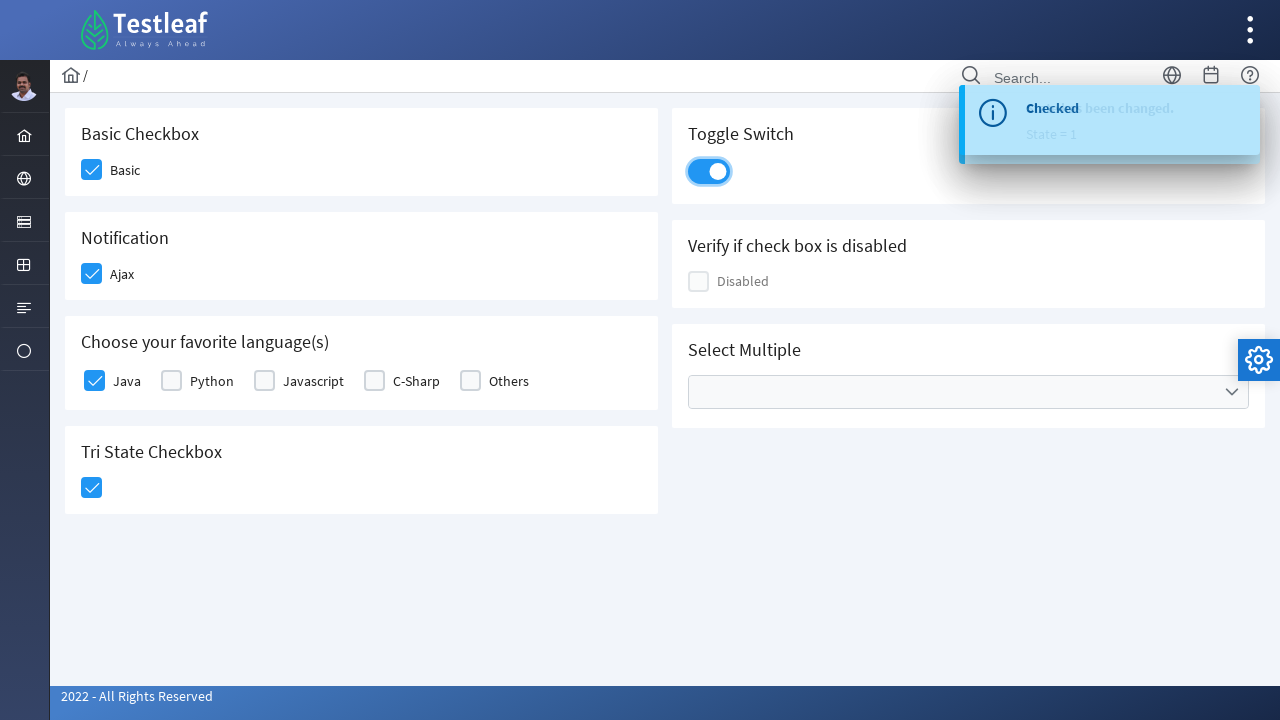

Opened multi-select checkbox dropdown menu at (1232, 392) on xpath=//div[@class='ui-selectcheckboxmenu-trigger ui-state-default ui-corner-rig
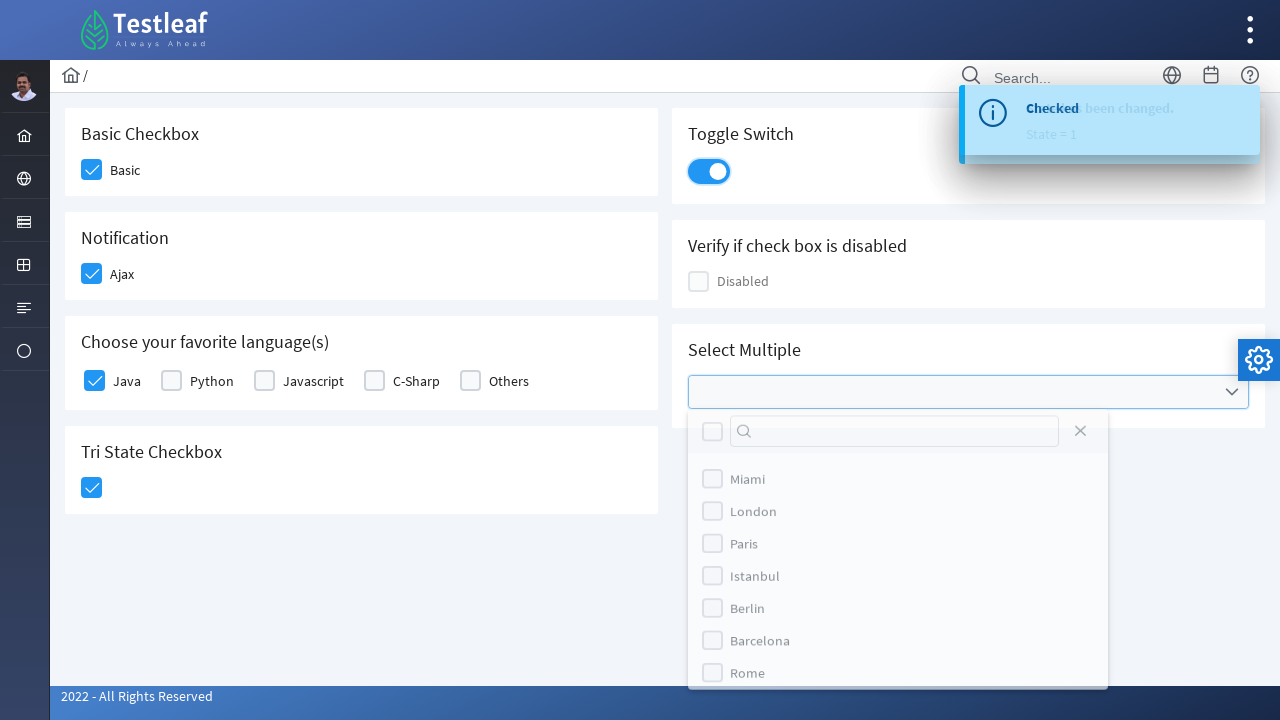

Selected Miami from dropdown checkbox menu at (712, 484) on xpath=//label[text()='Miami']/preceding-sibling::div
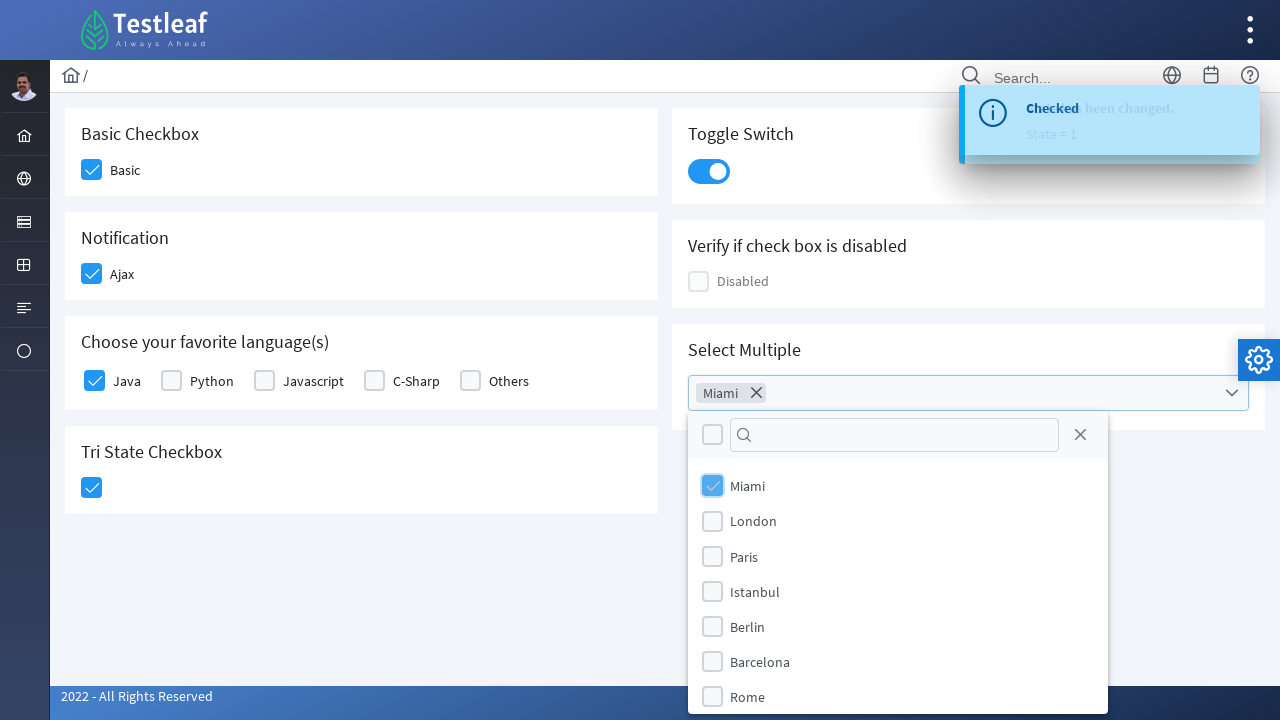

Selected London from dropdown checkbox menu at (712, 521) on xpath=//label[text()='London']/preceding-sibling::div
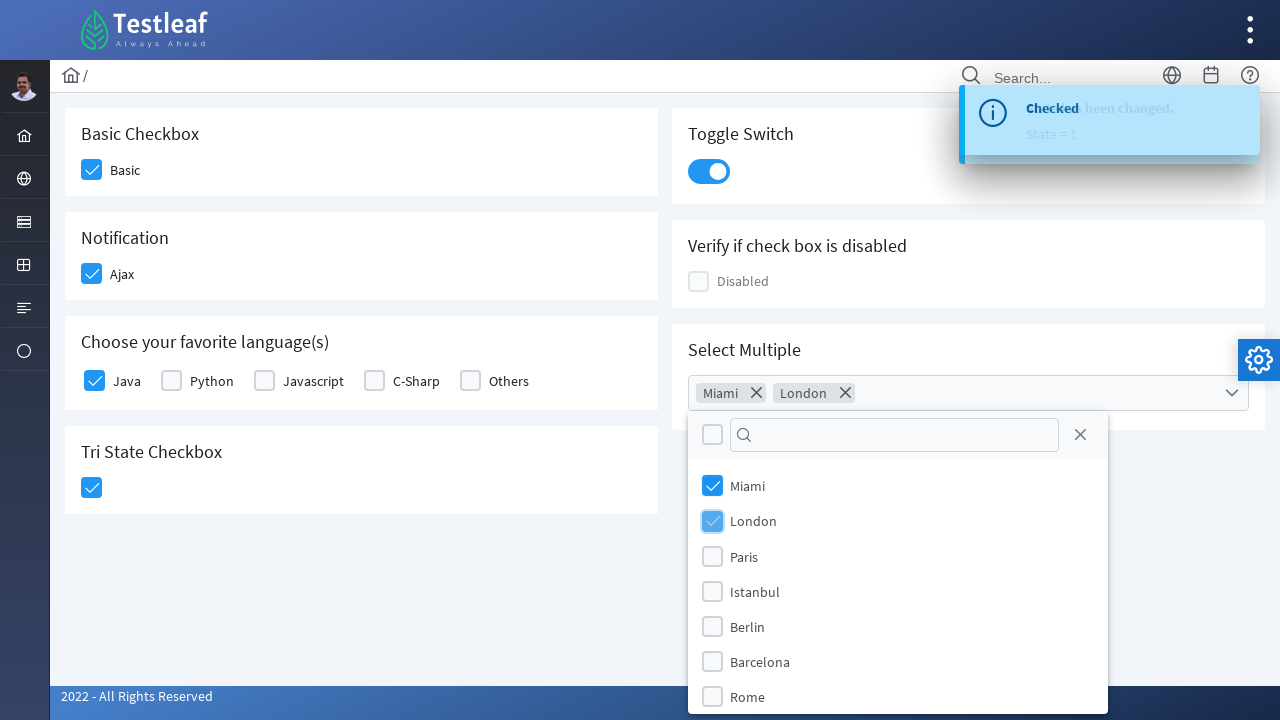

Selected Paris from dropdown checkbox menu at (712, 556) on xpath=//label[text()='Paris']/preceding-sibling::div
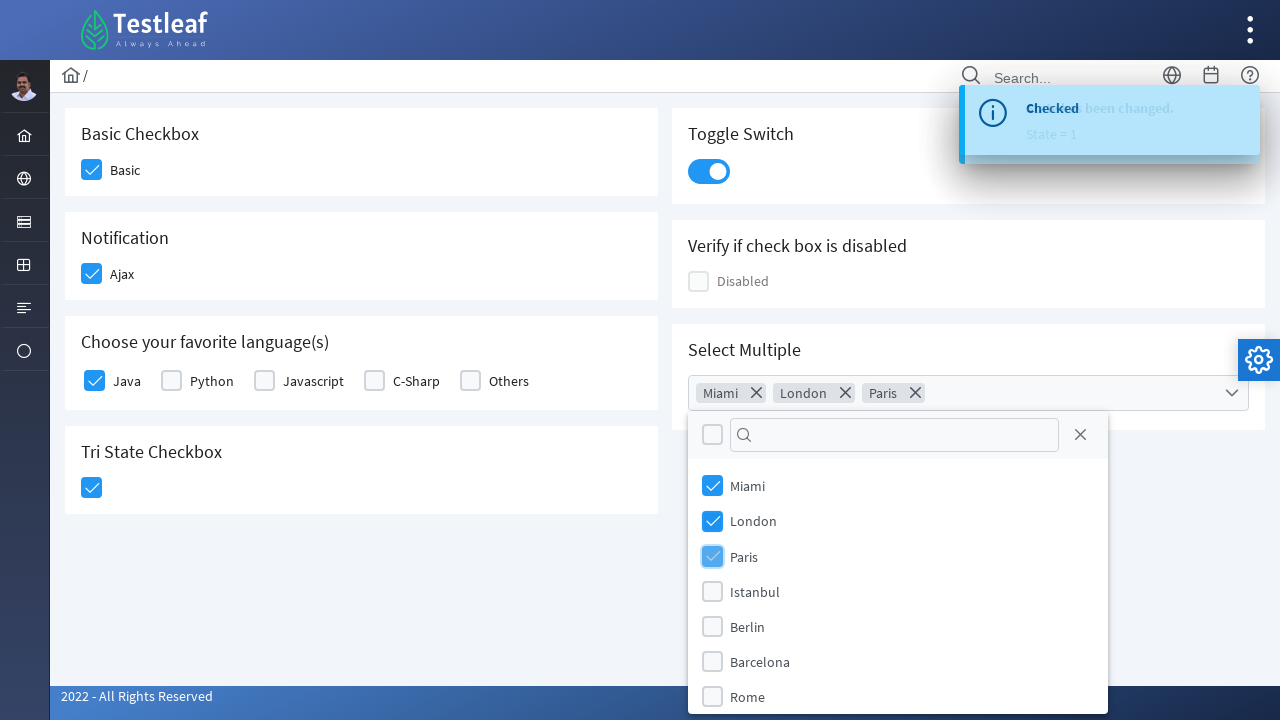

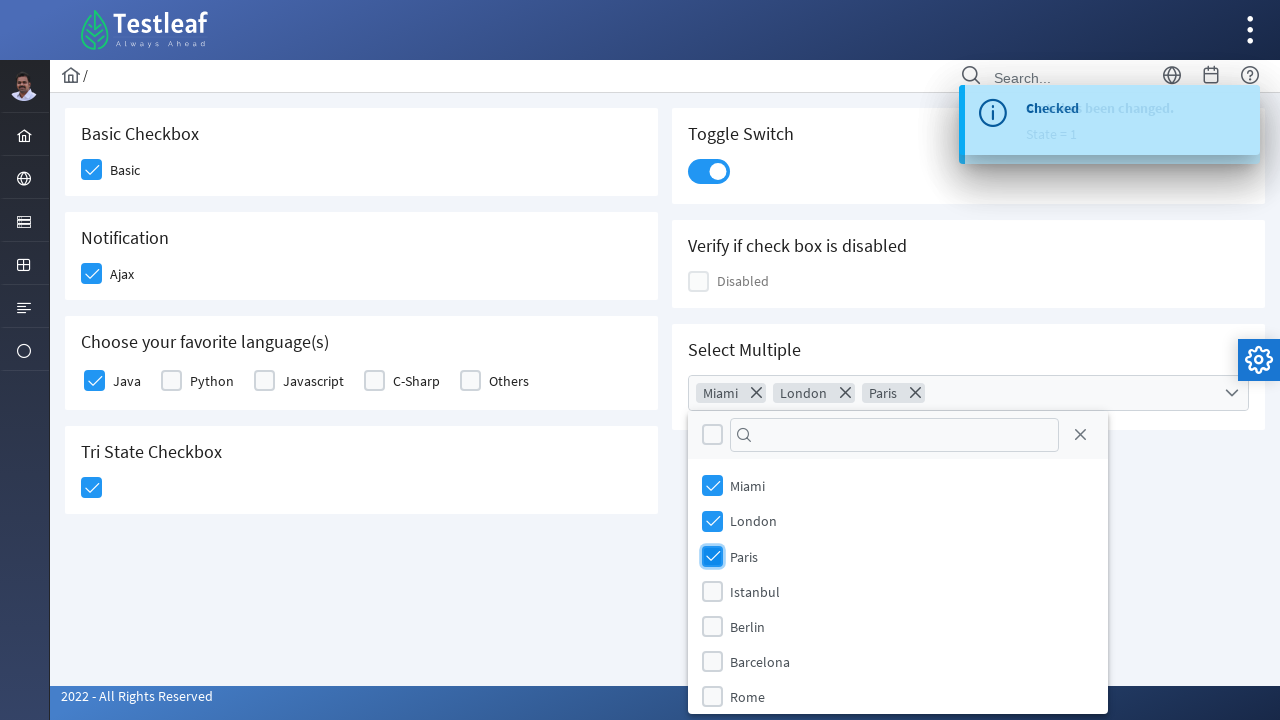